Tests autocomplete functionality on a form by typing "Accounting" in the subjects field and selecting the first autocomplete suggestion

Starting URL: https://demoqa.com/automation-practice-form

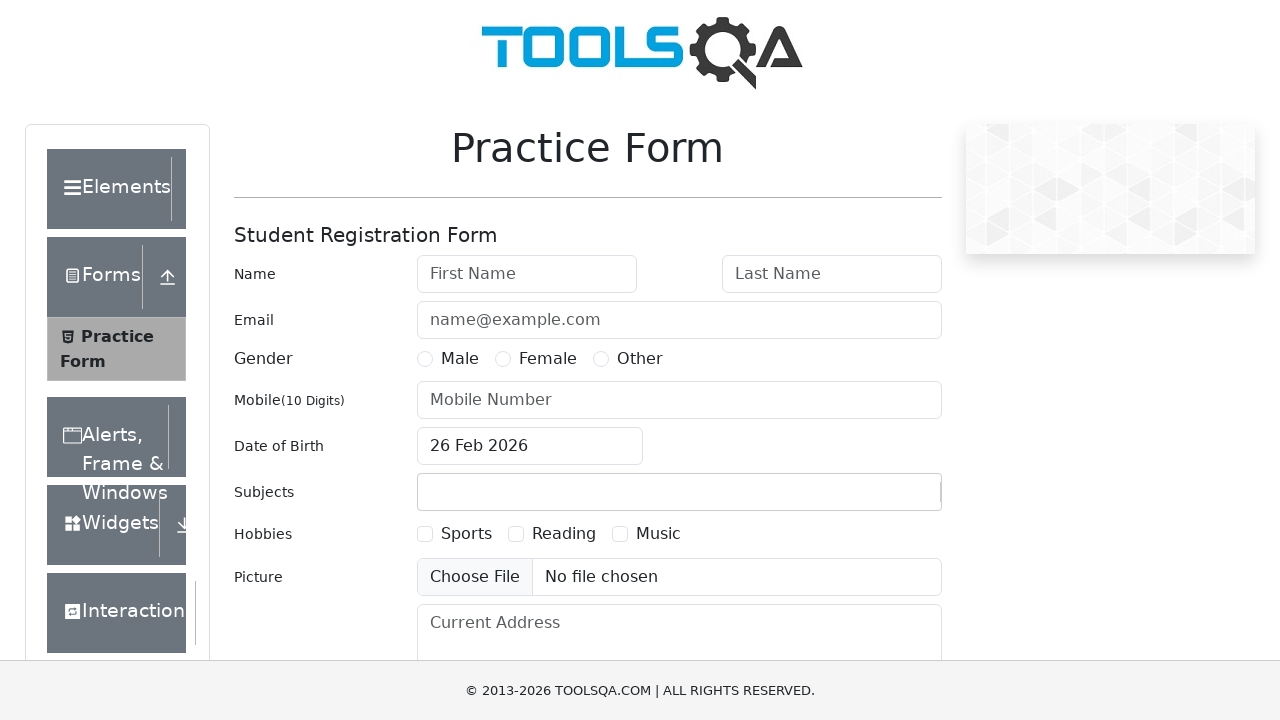

Typed 'Accounting' in the subjects autocomplete field on #subjectsInput
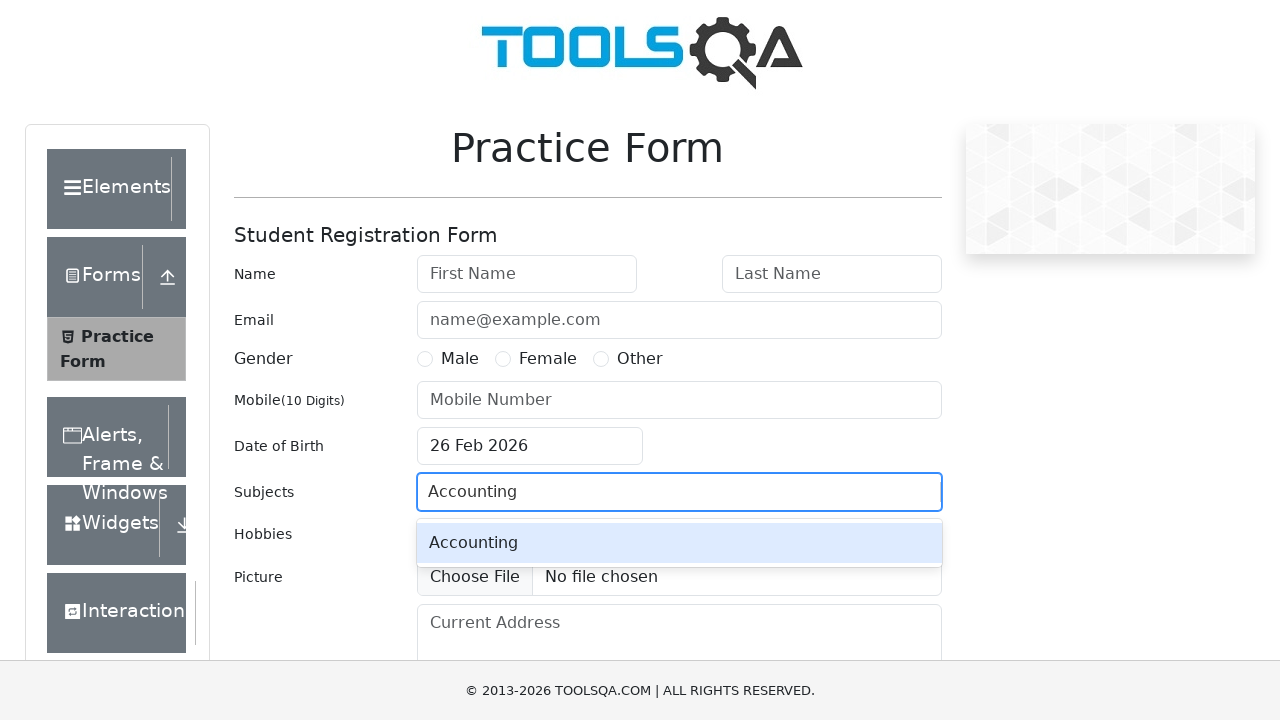

Autocomplete menu appeared
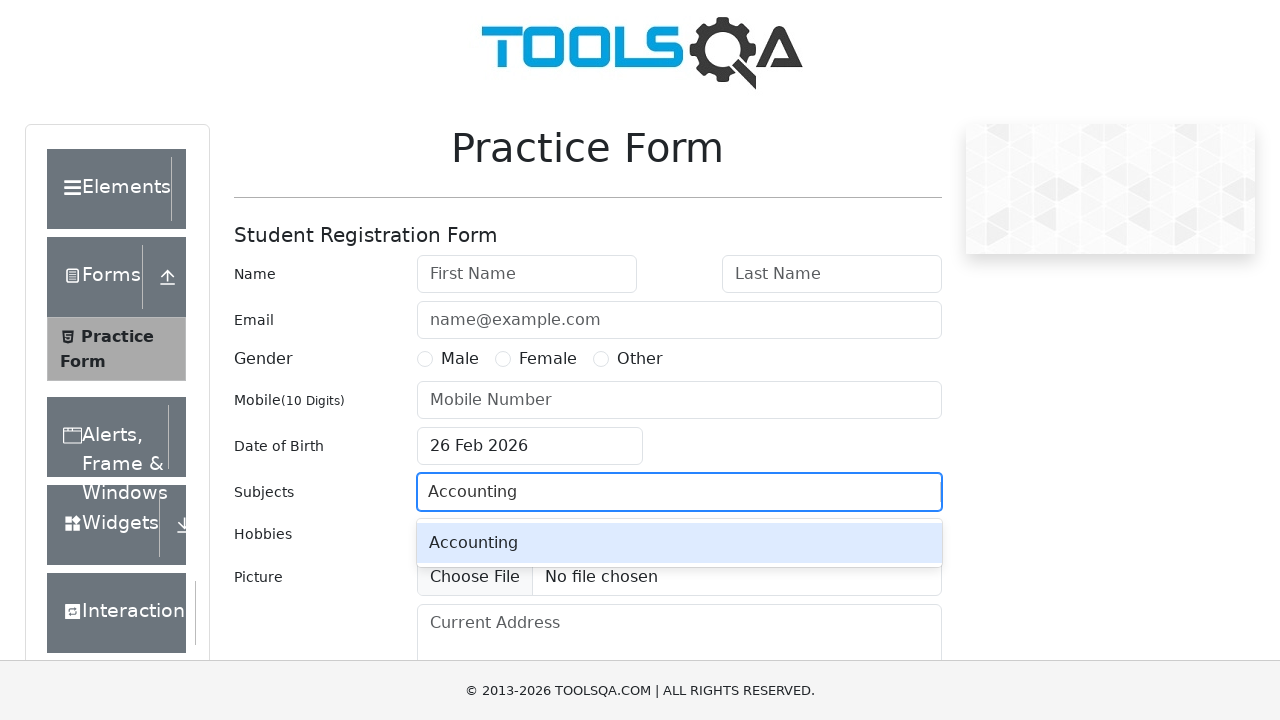

Clicked the first autocomplete suggestion at (679, 543) on .subjects-auto-complete__option:first-child
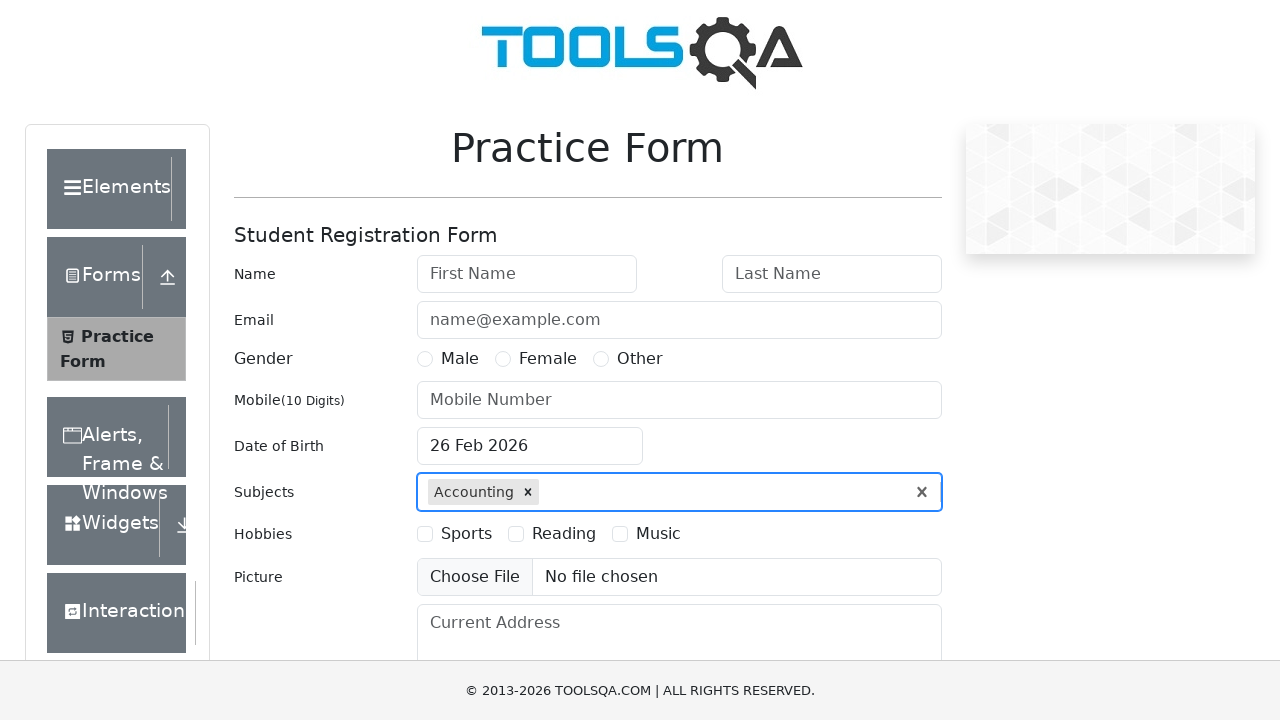

Selected option 'Accounting' is now displayed in the subjects field
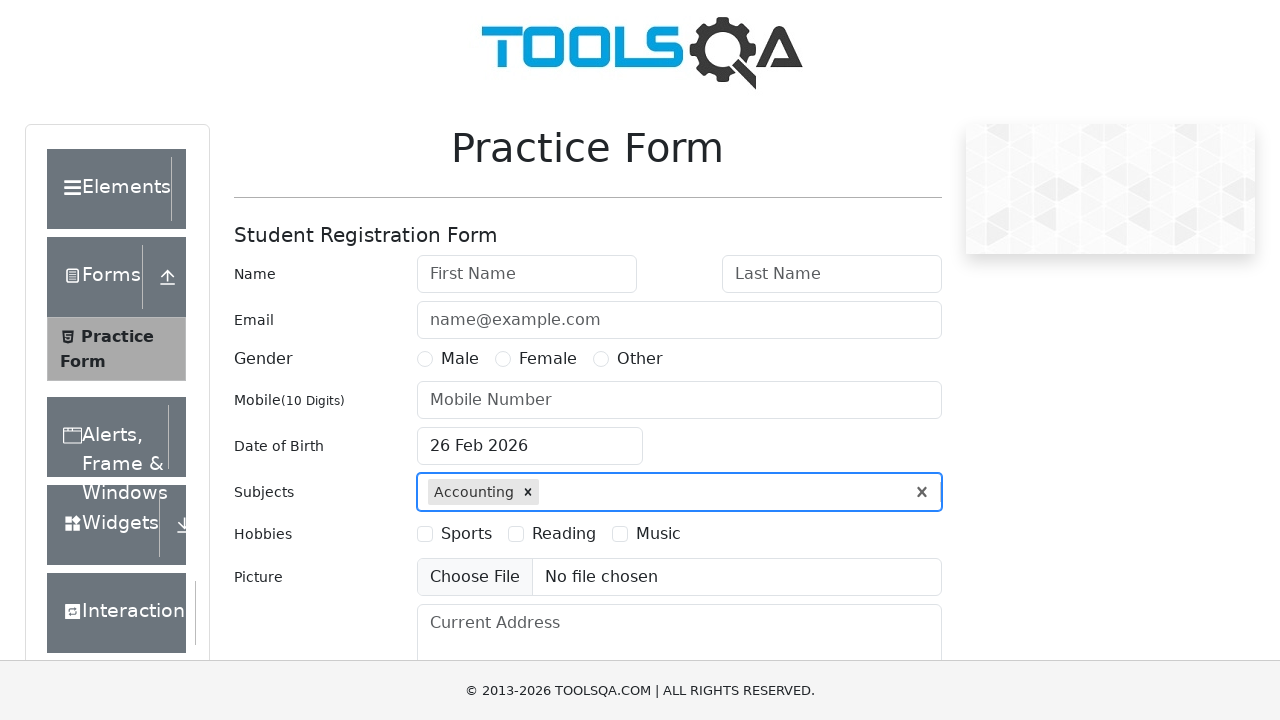

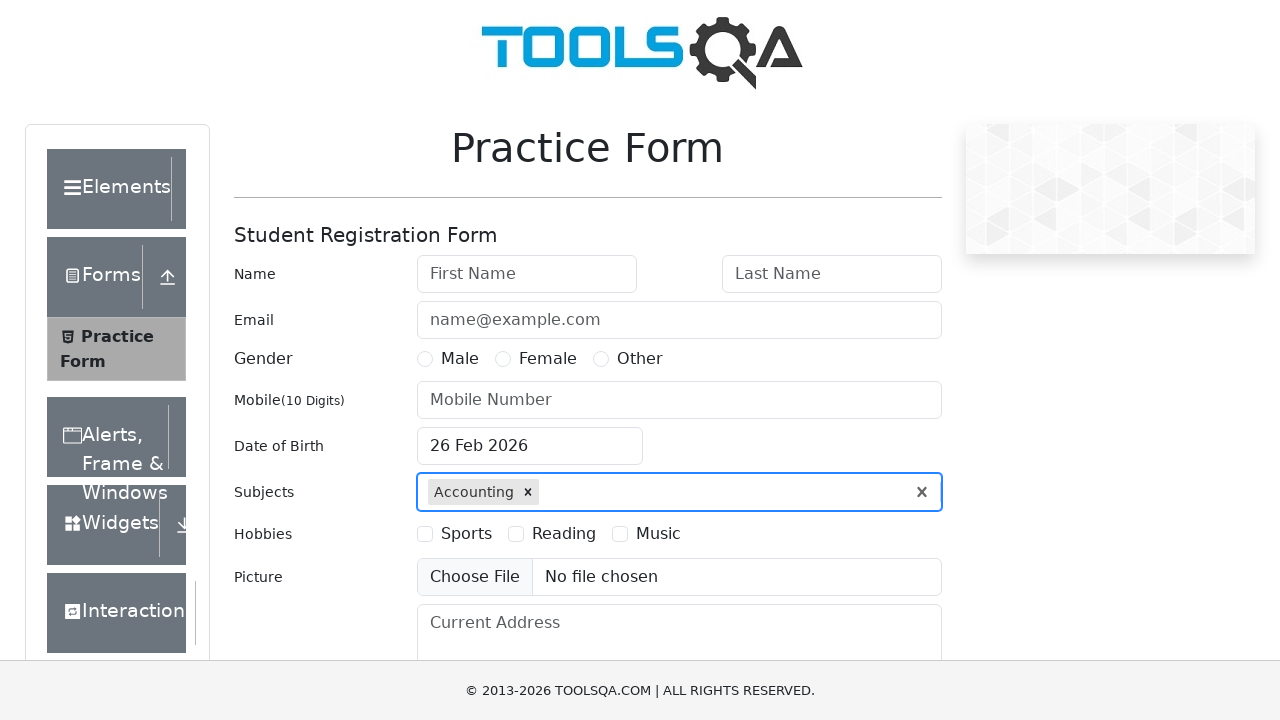